Navigates to a test blog page and verifies that specific elements (a text element and a button) are present and visible on the page.

Starting URL: https://omayo.blogspot.com/

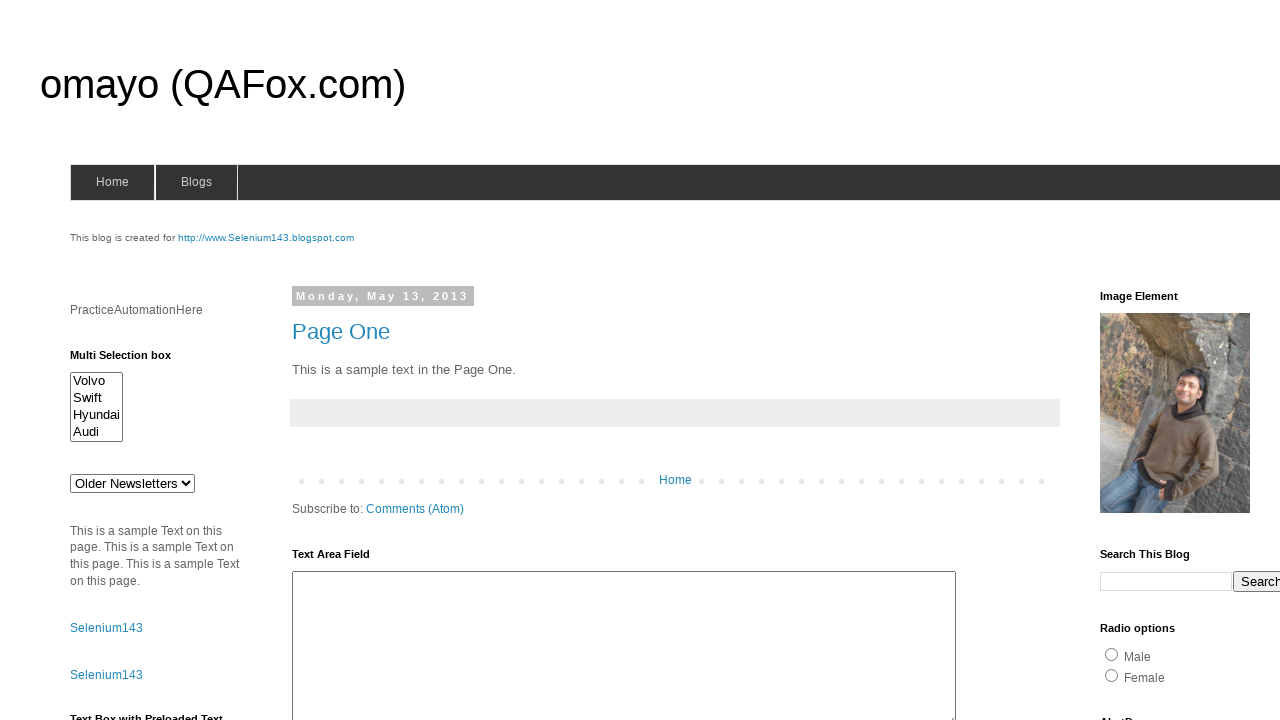

Navigated to omayo.blogspot.com test blog page
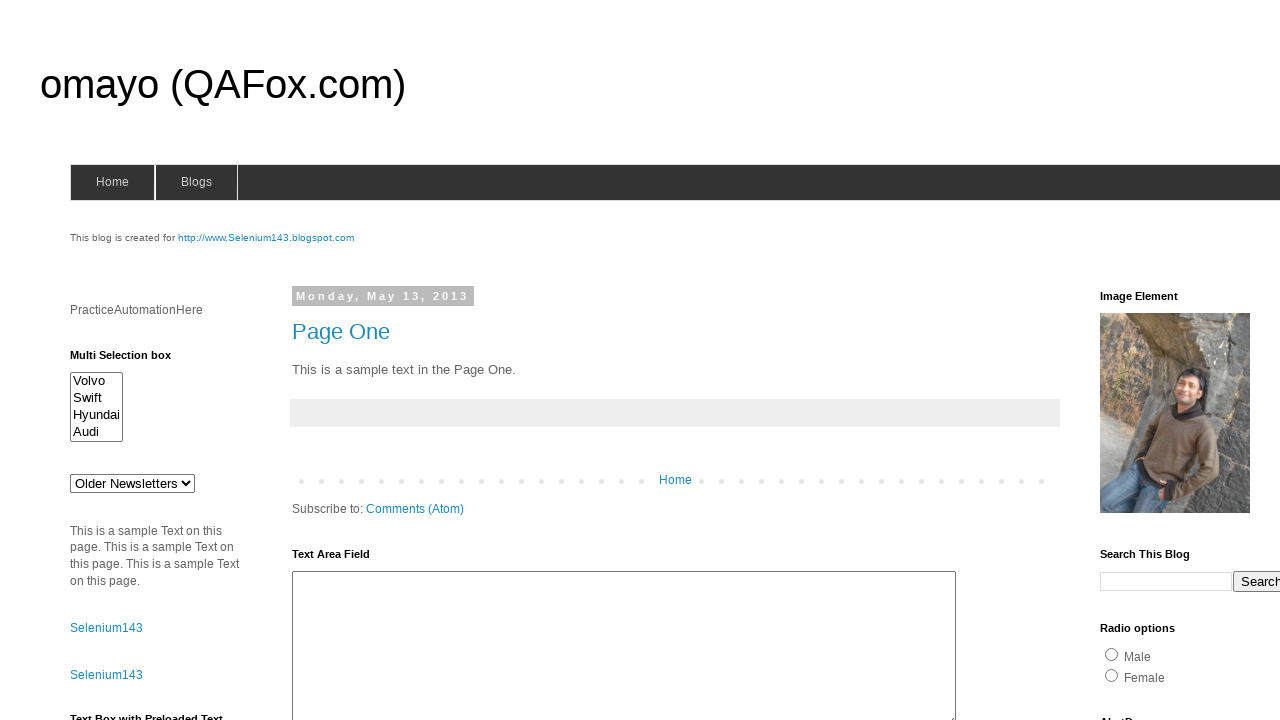

Text element with ID 'pah' is present and visible
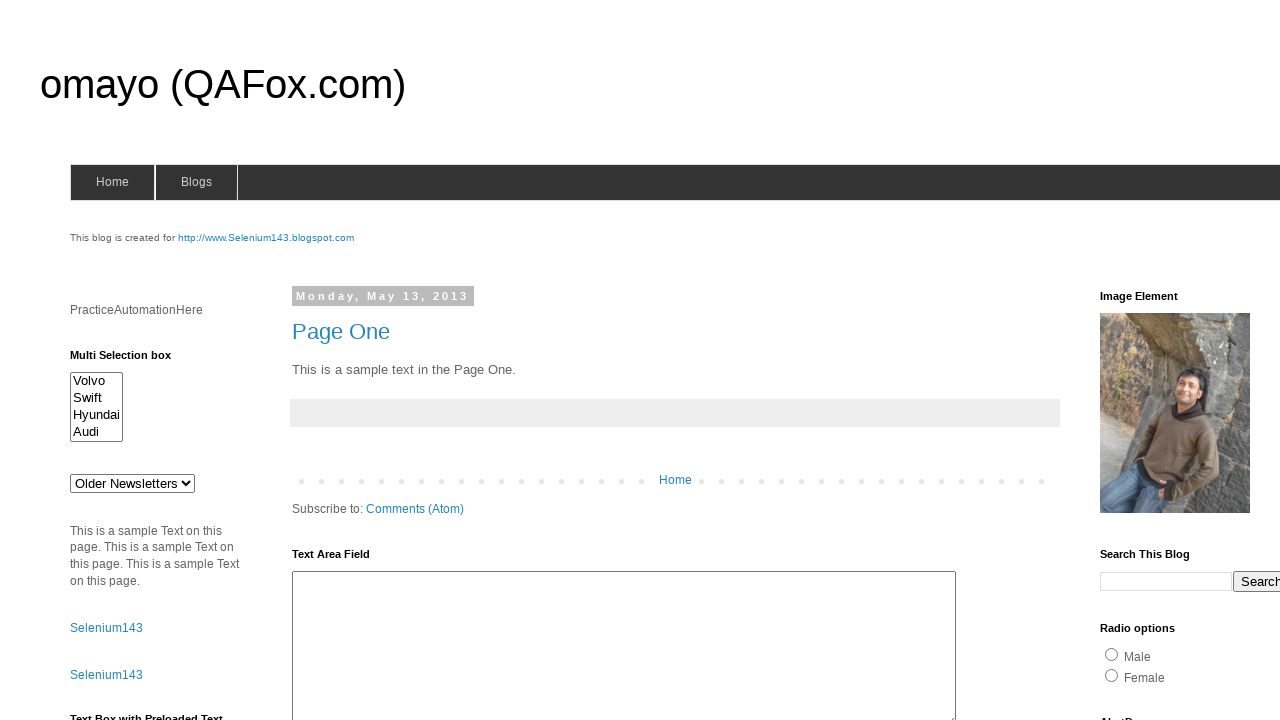

Button element with ID 'button9' is present and visible
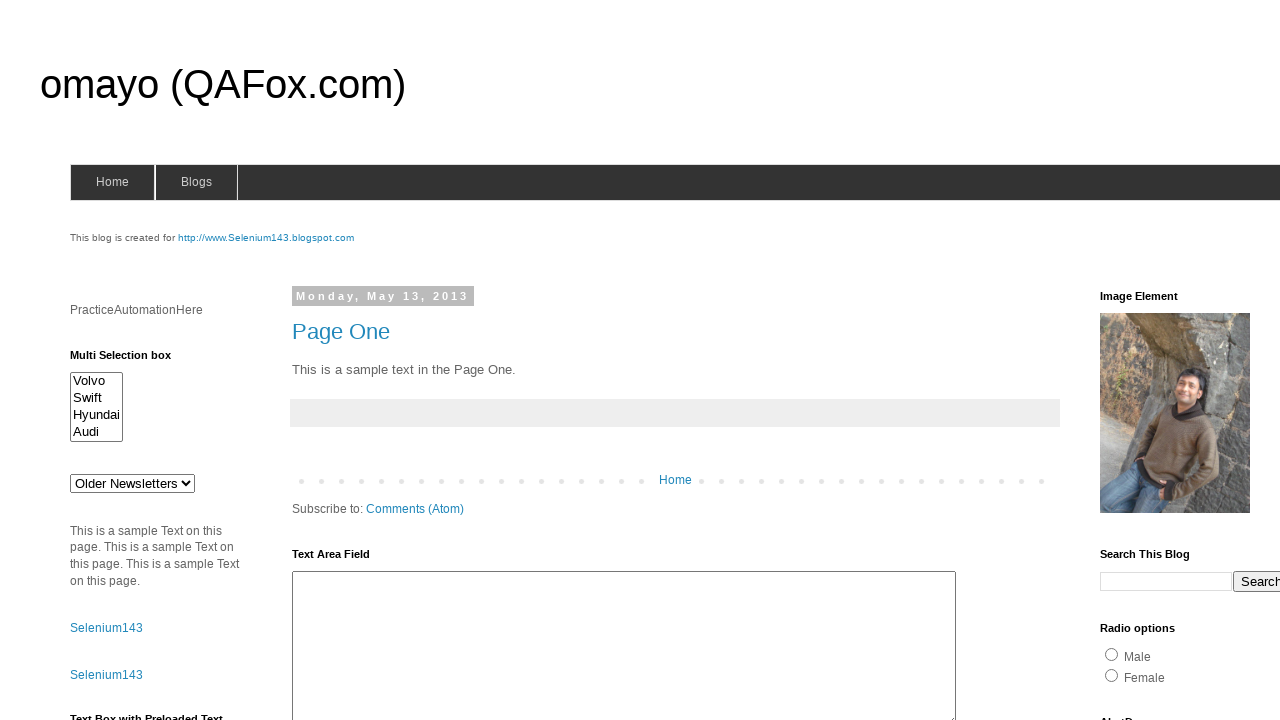

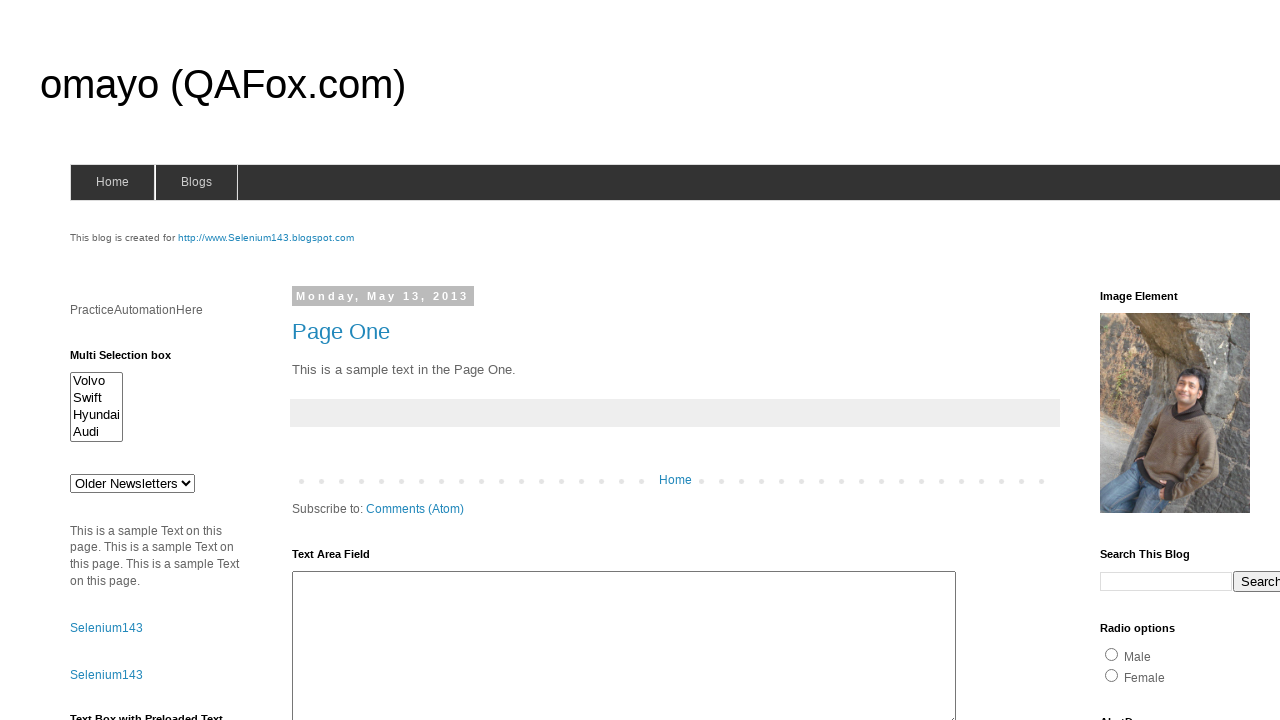